Tests that the header text on the checkboxes page displays 'Checkboxes'

Starting URL: https://the-internet.herokuapp.com/

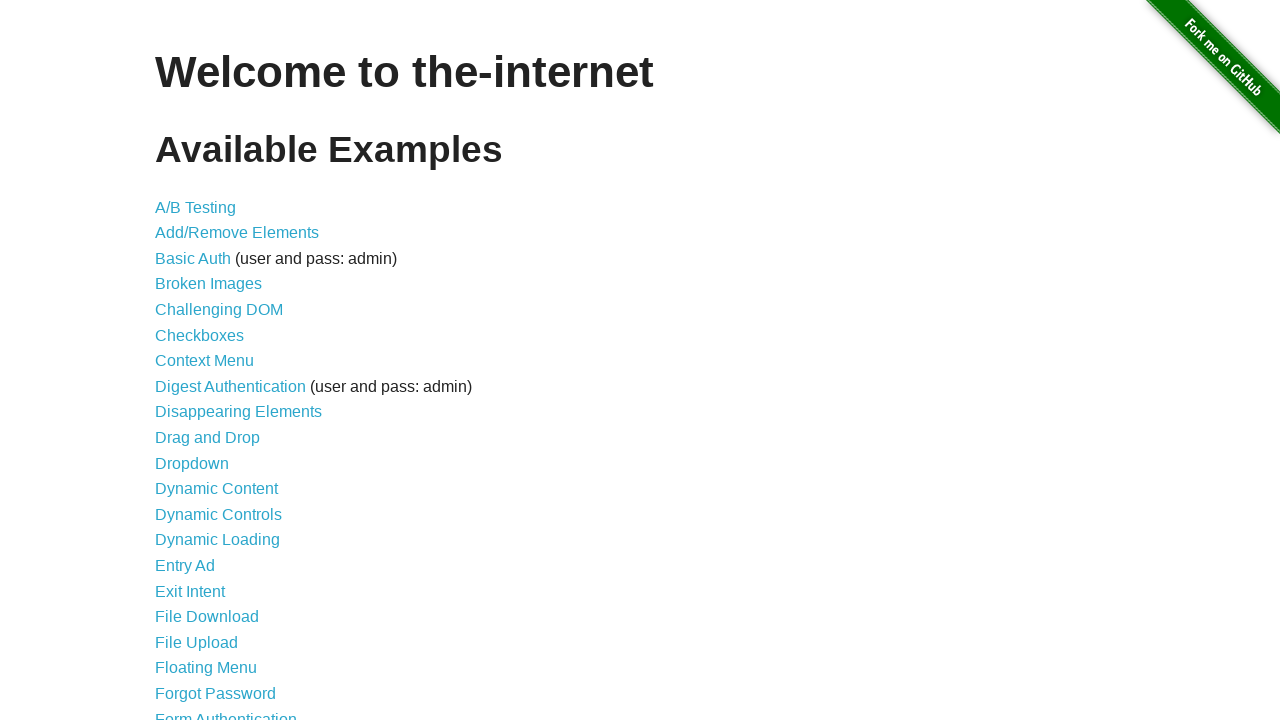

Clicked on Checkboxes link at (200, 335) on a:text('Checkboxes')
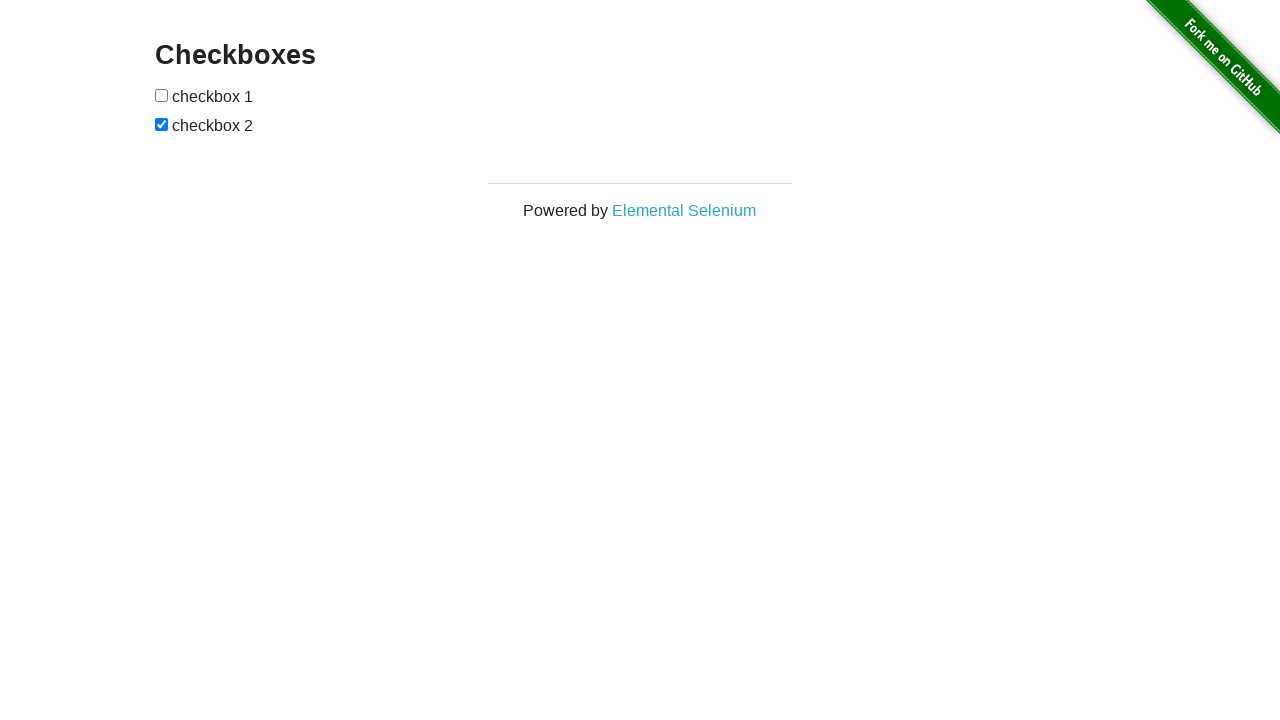

Retrieved header text from h3 element
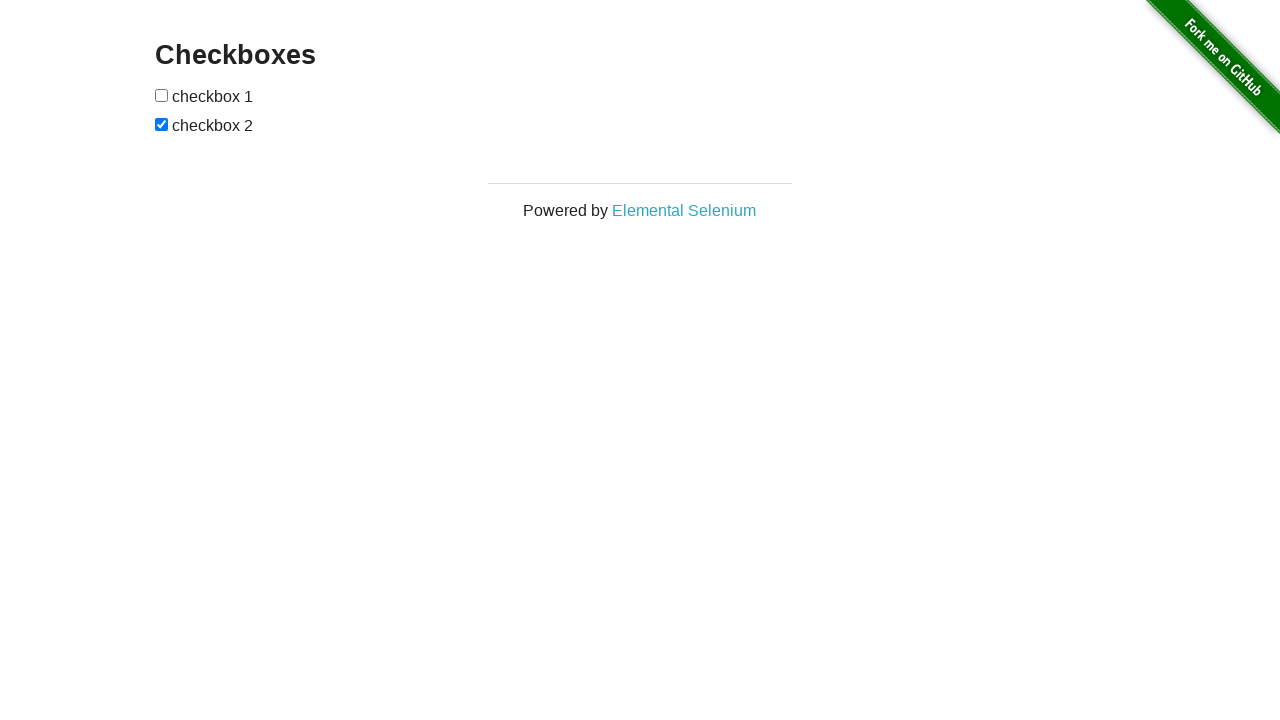

Verified header text is 'Checkboxes'
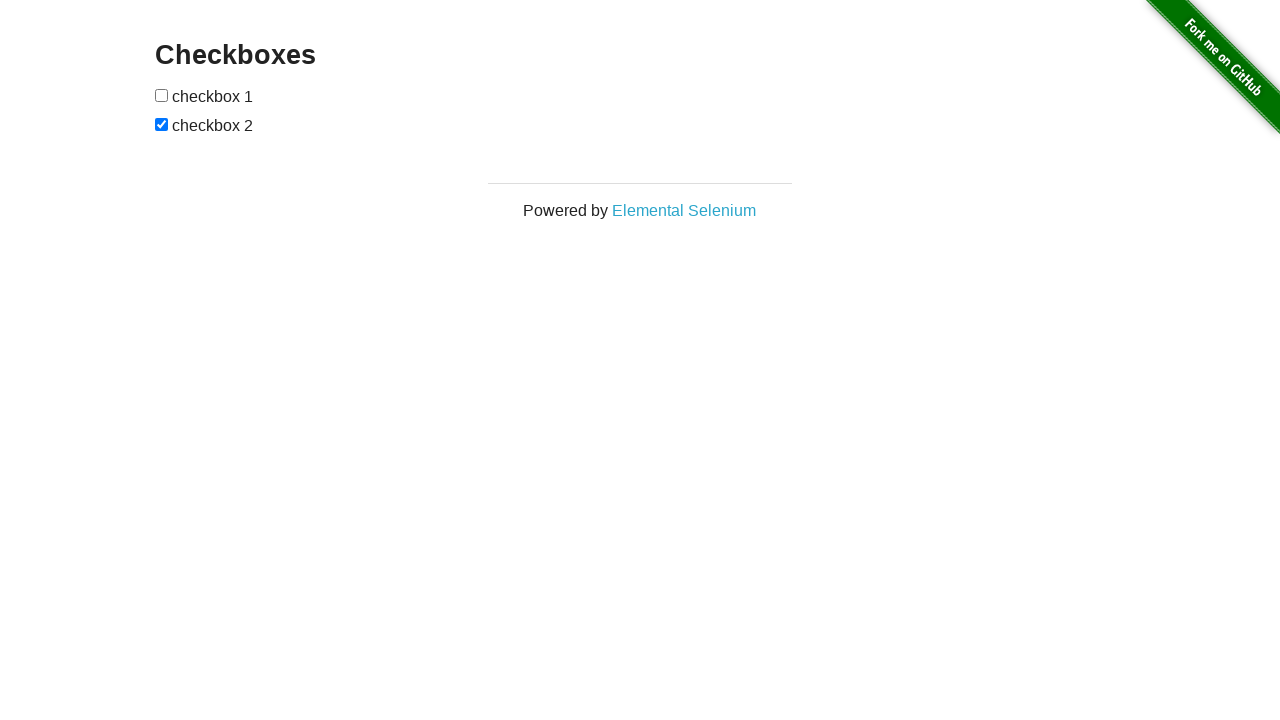

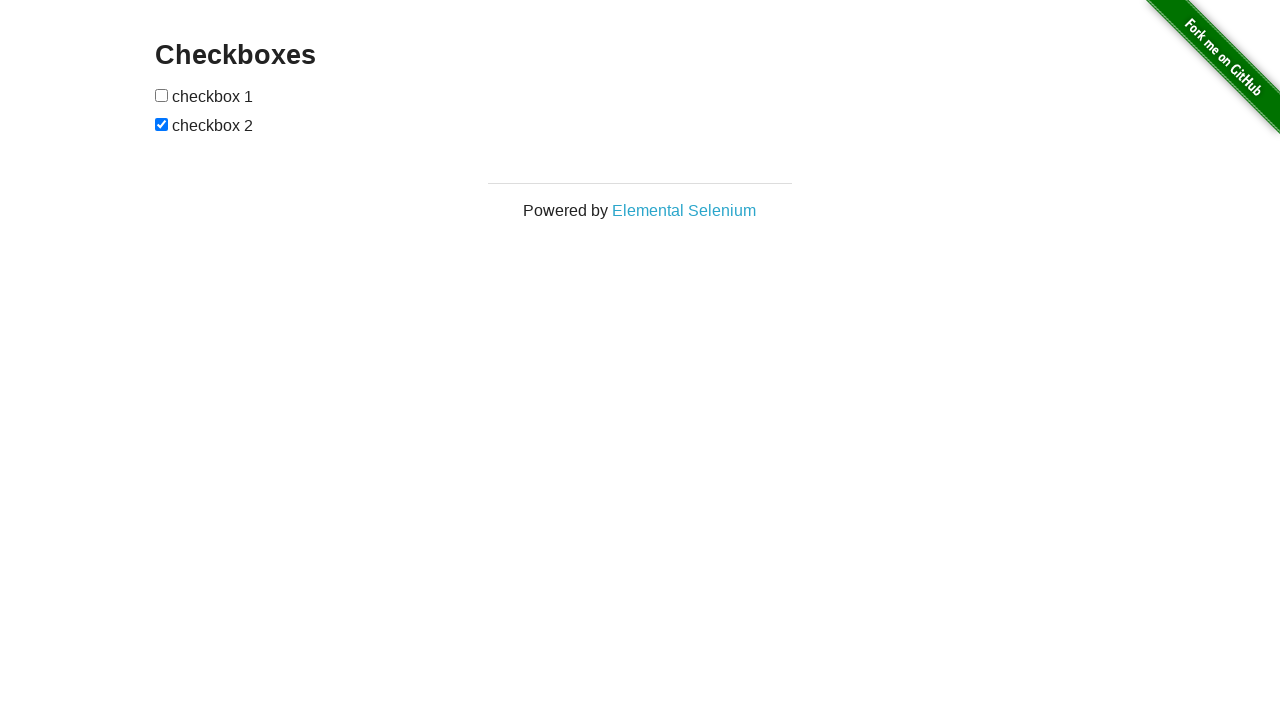